Tests browser alert/dialog handling by clicking submit on an empty login form to trigger a validation alert, then accepting the dialog.

Starting URL: https://mail.rediff.com/cgi-bin/login.cgi

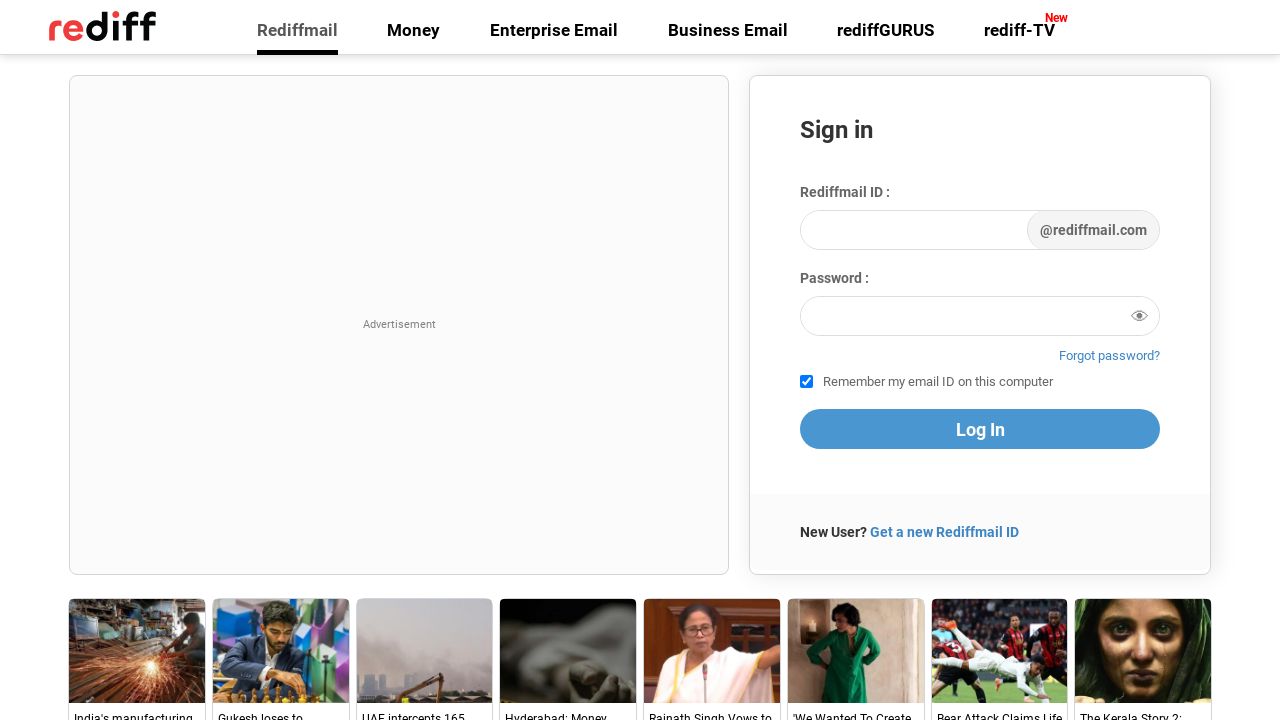

Set up dialog handler to accept alerts
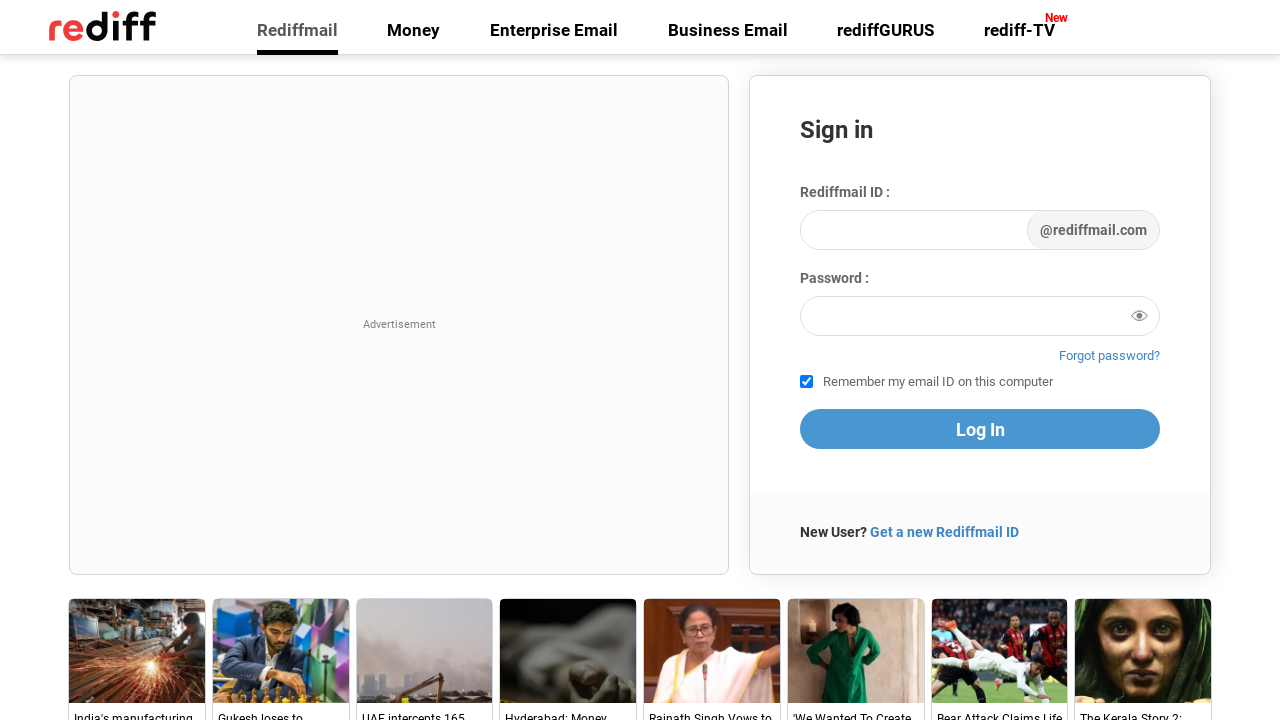

Clicked submit button on empty login form to trigger validation alert at (980, 429) on [type='submit']
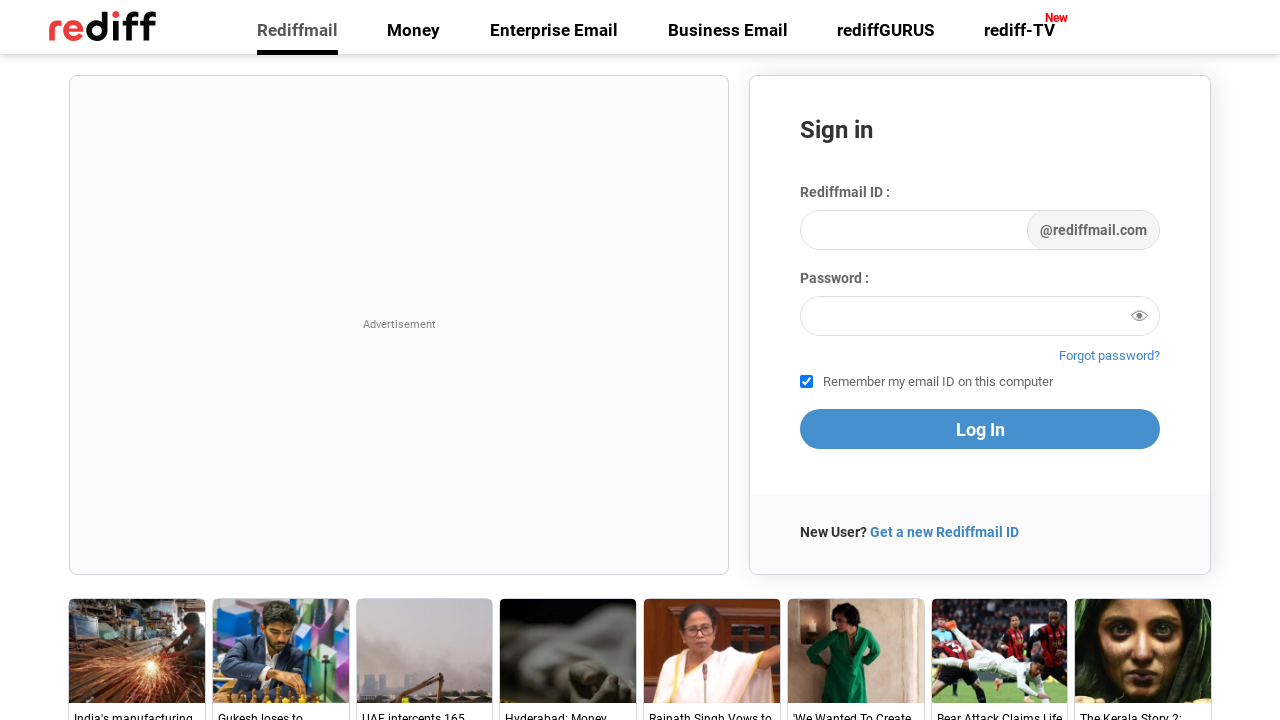

Waited for dialog to be handled and page to stabilize
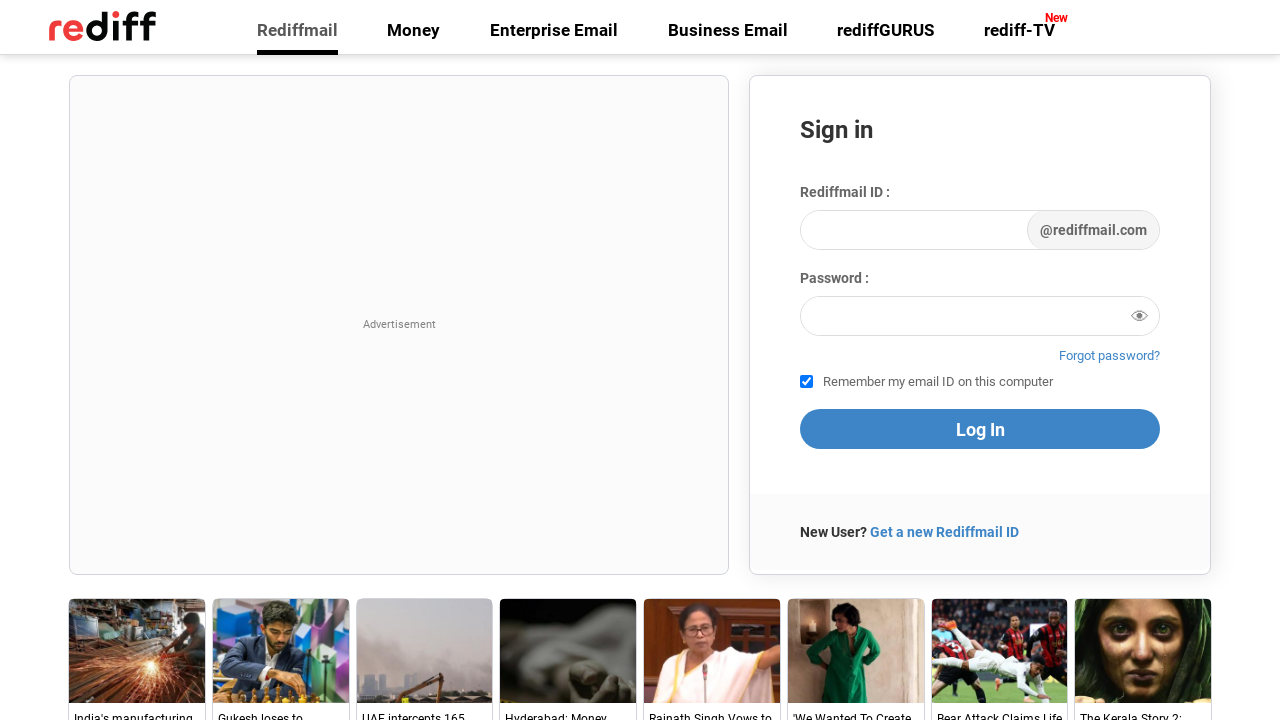

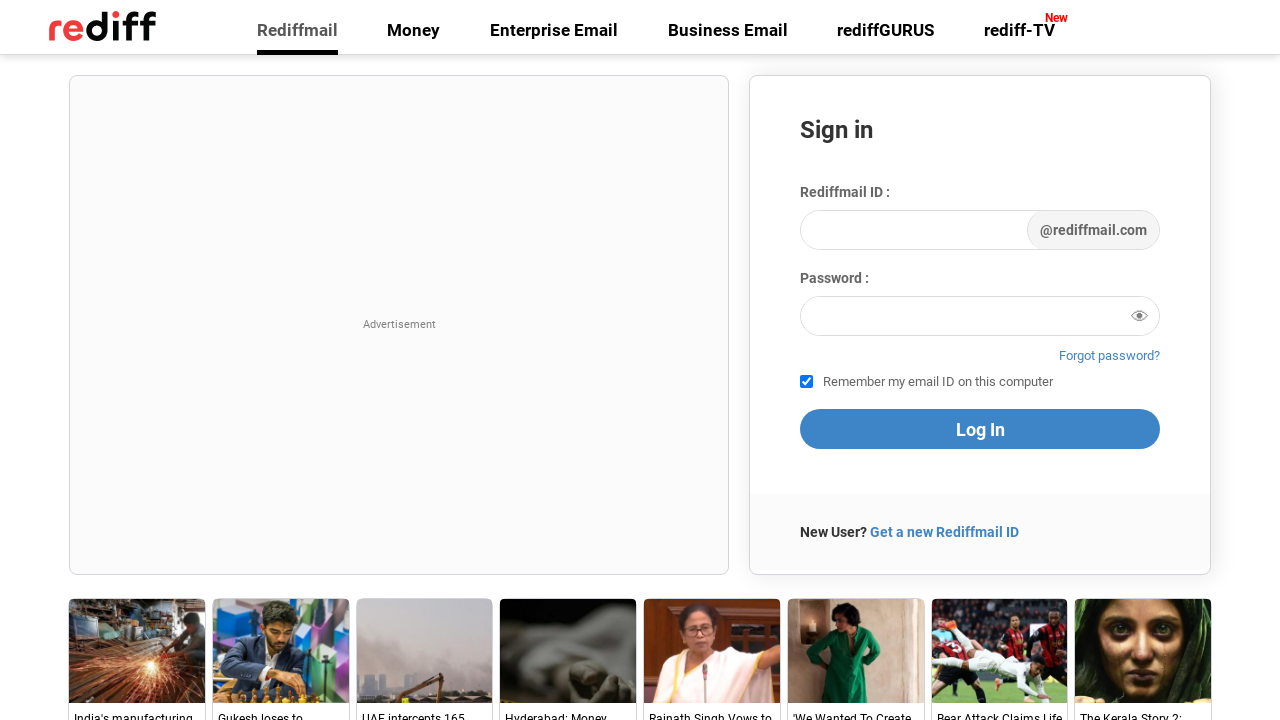